Tests dropdown selection by selecting an option from the dropdown menu and verifying the selected text

Starting URL: https://the-internet.herokuapp.com/

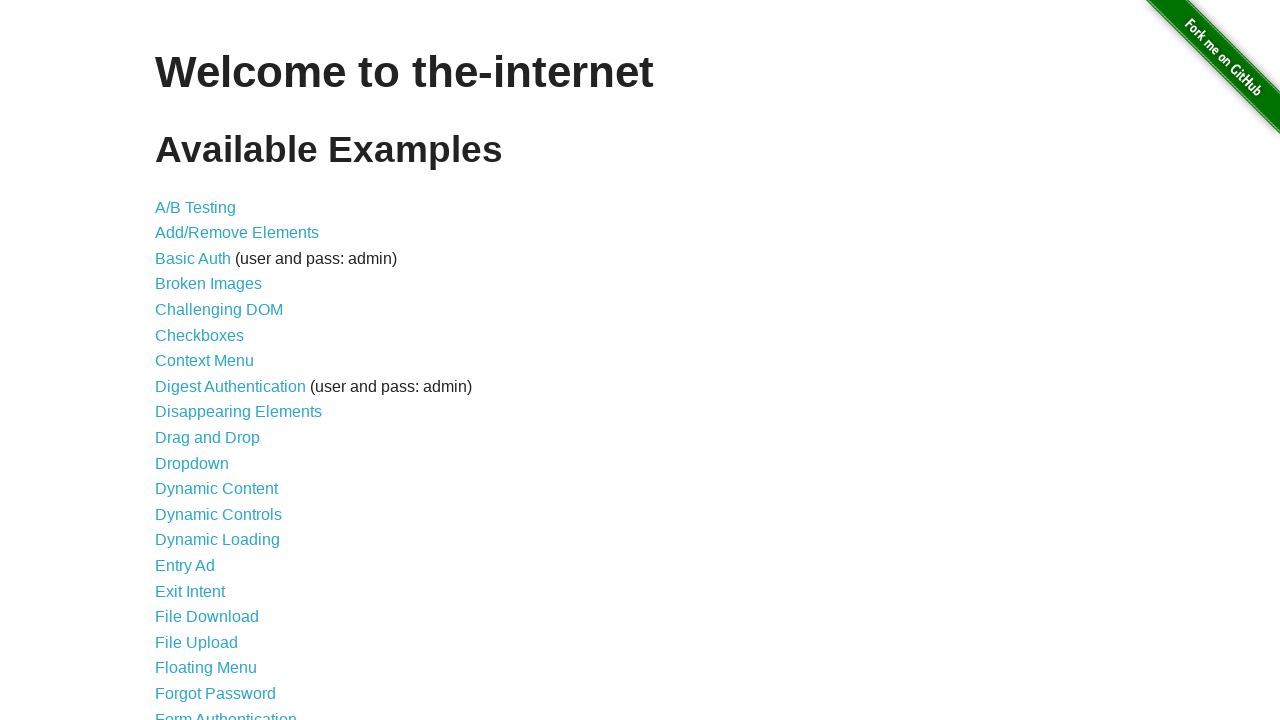

Clicked on Dropdown link at (192, 463) on xpath=//a[@href='/dropdown']
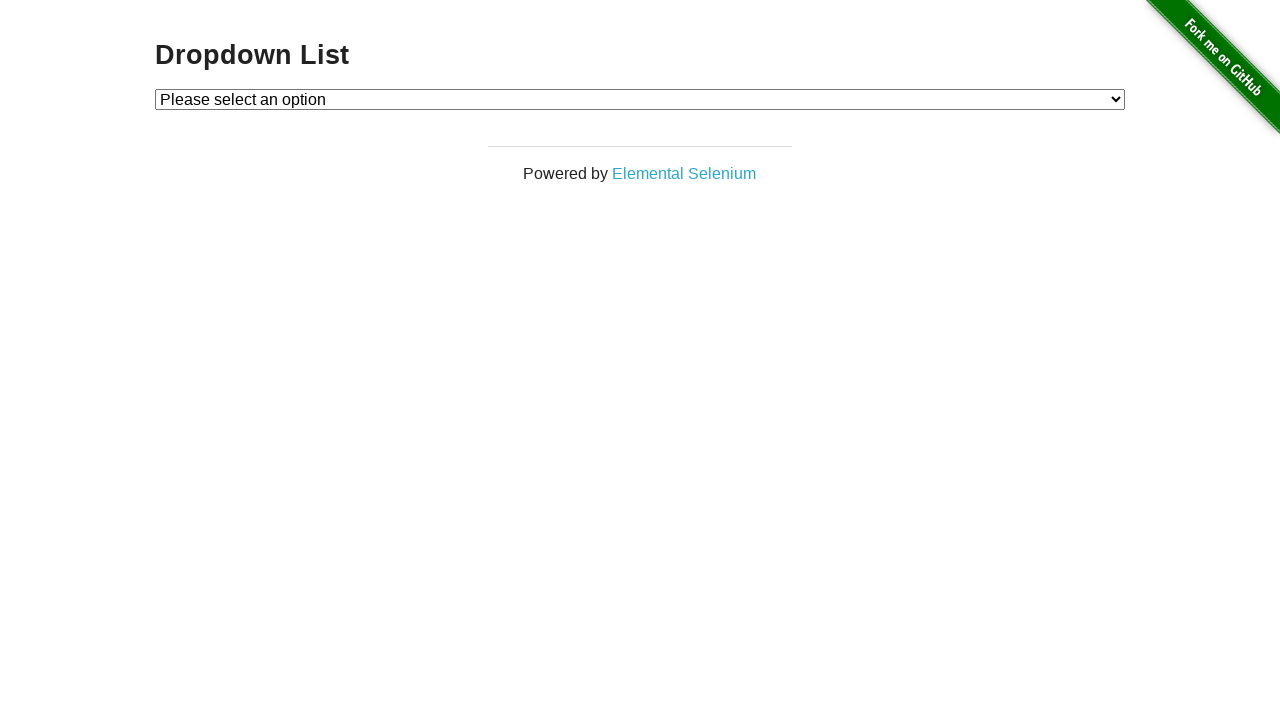

Navigated to dropdown page and URL verified
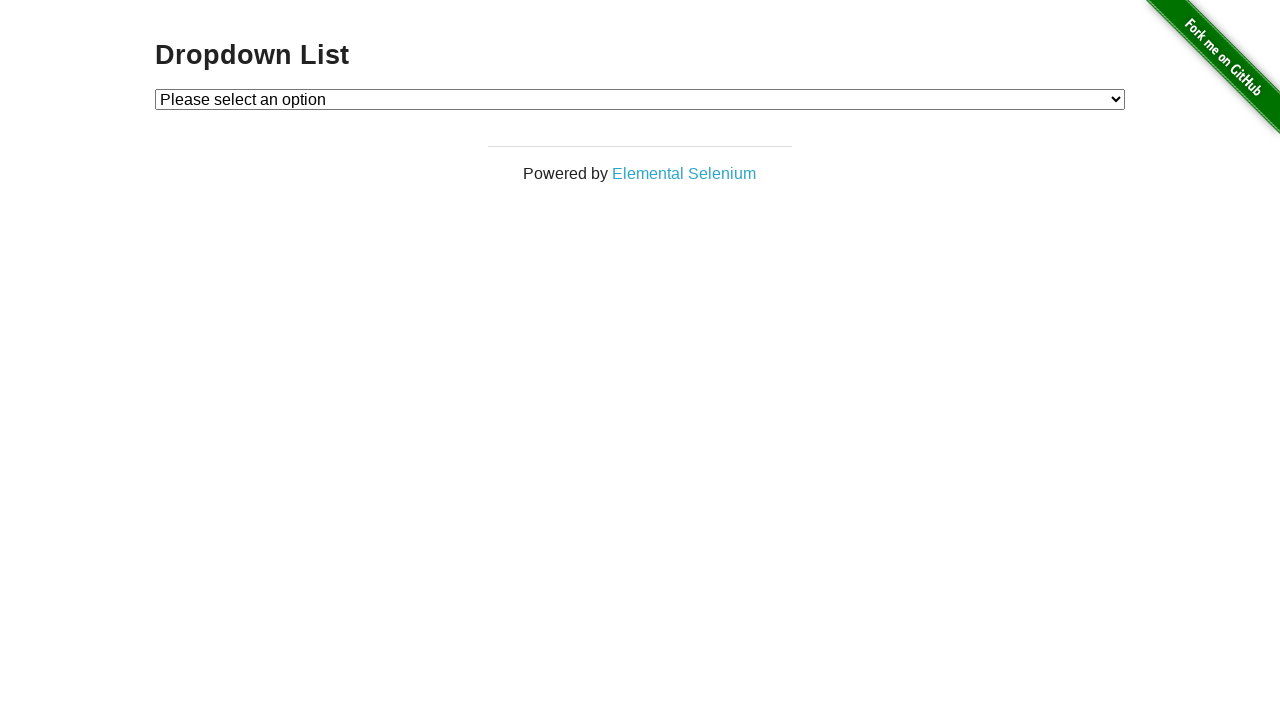

Selected Option 1 from dropdown menu on select#dropdown
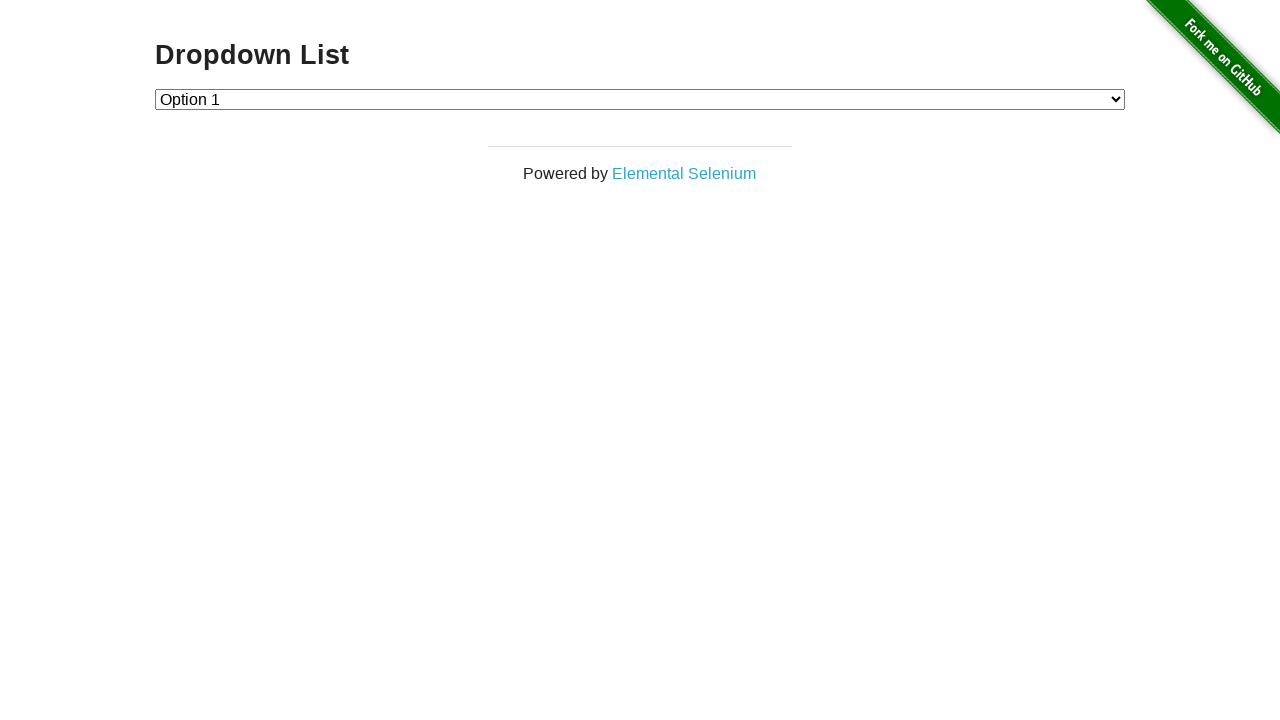

Verified that 'Option 1' is displayed in the selected dropdown value
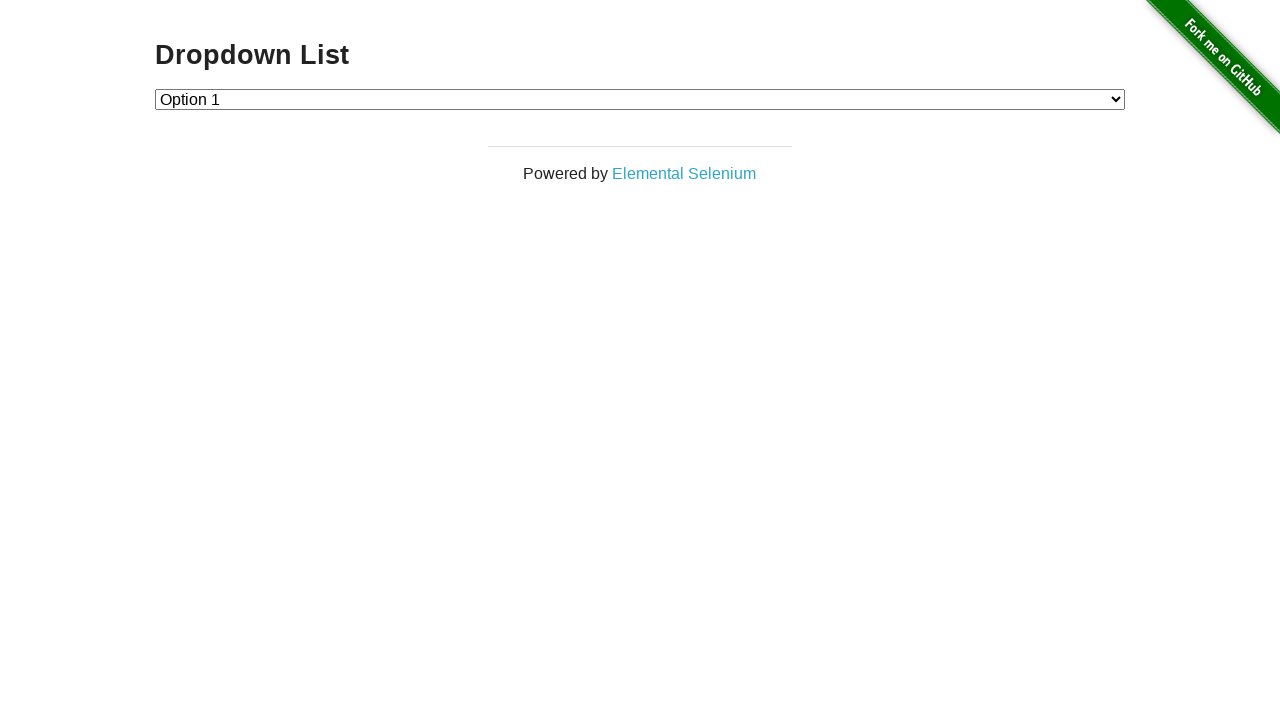

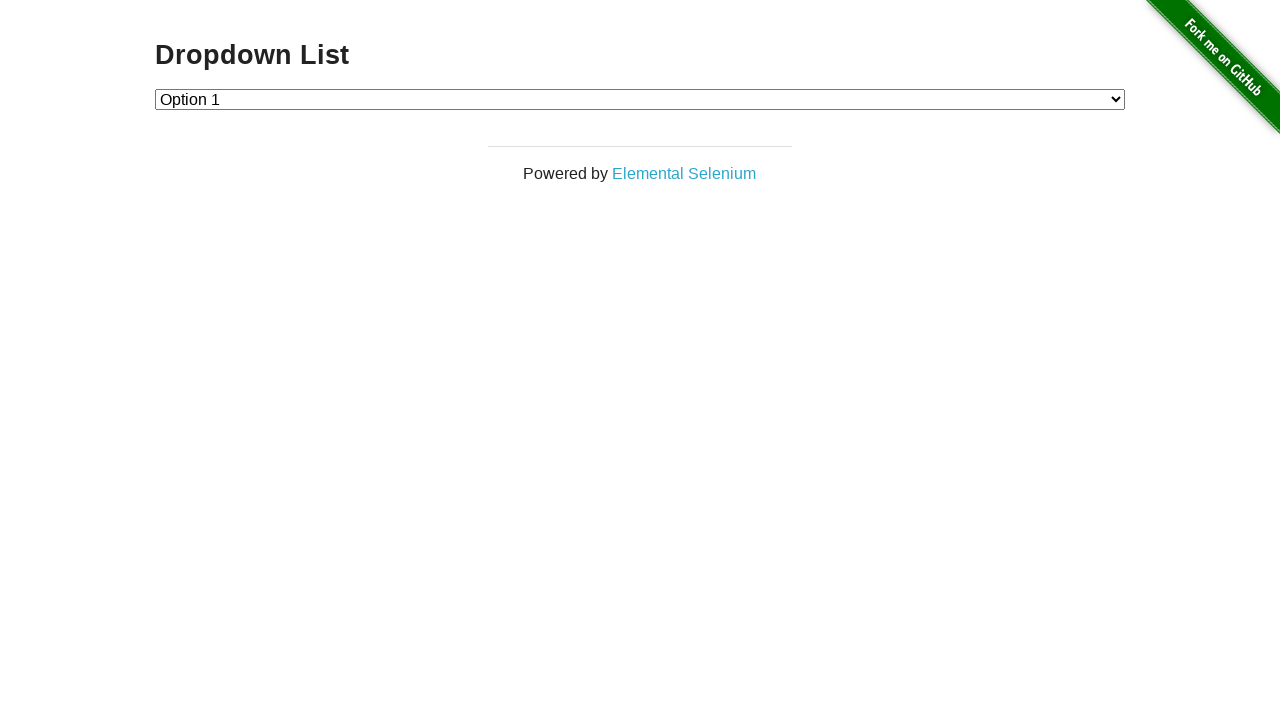